Tests drag and drop functionality by dragging element A to element B's position and verifying the elements have swapped positions

Starting URL: https://the-internet.herokuapp.com/drag_and_drop

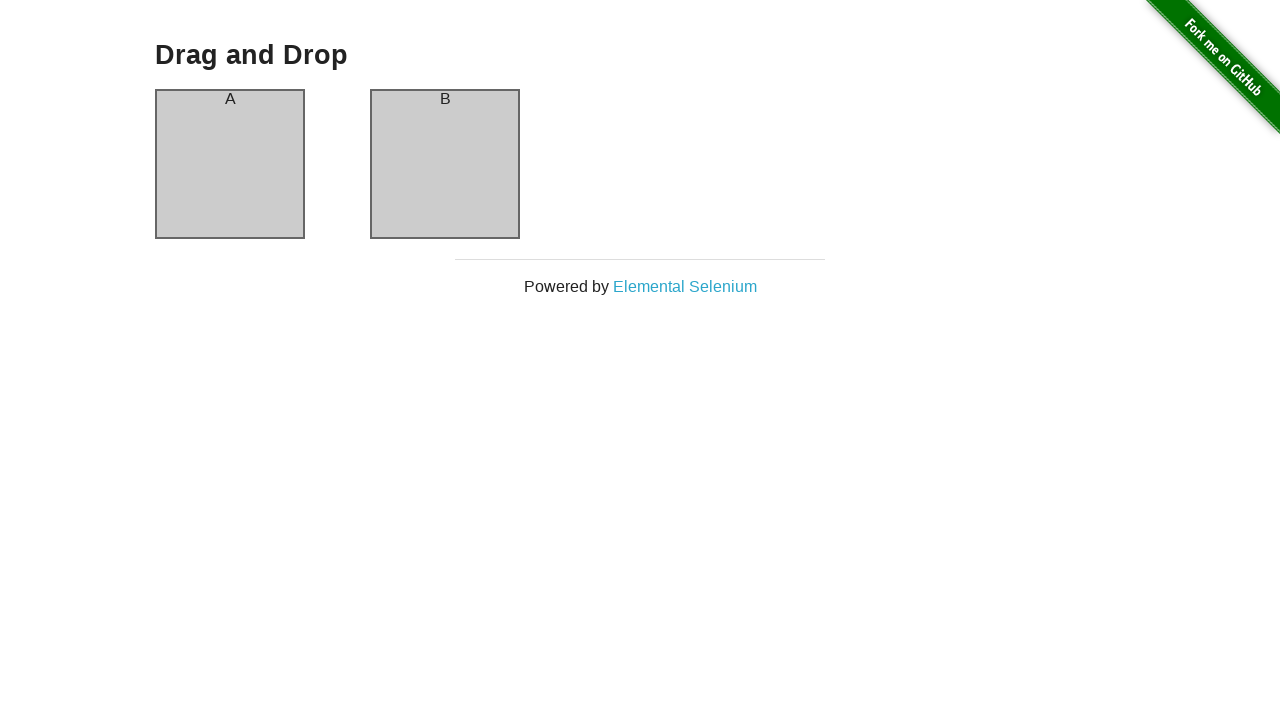

Waited for column A element to be visible
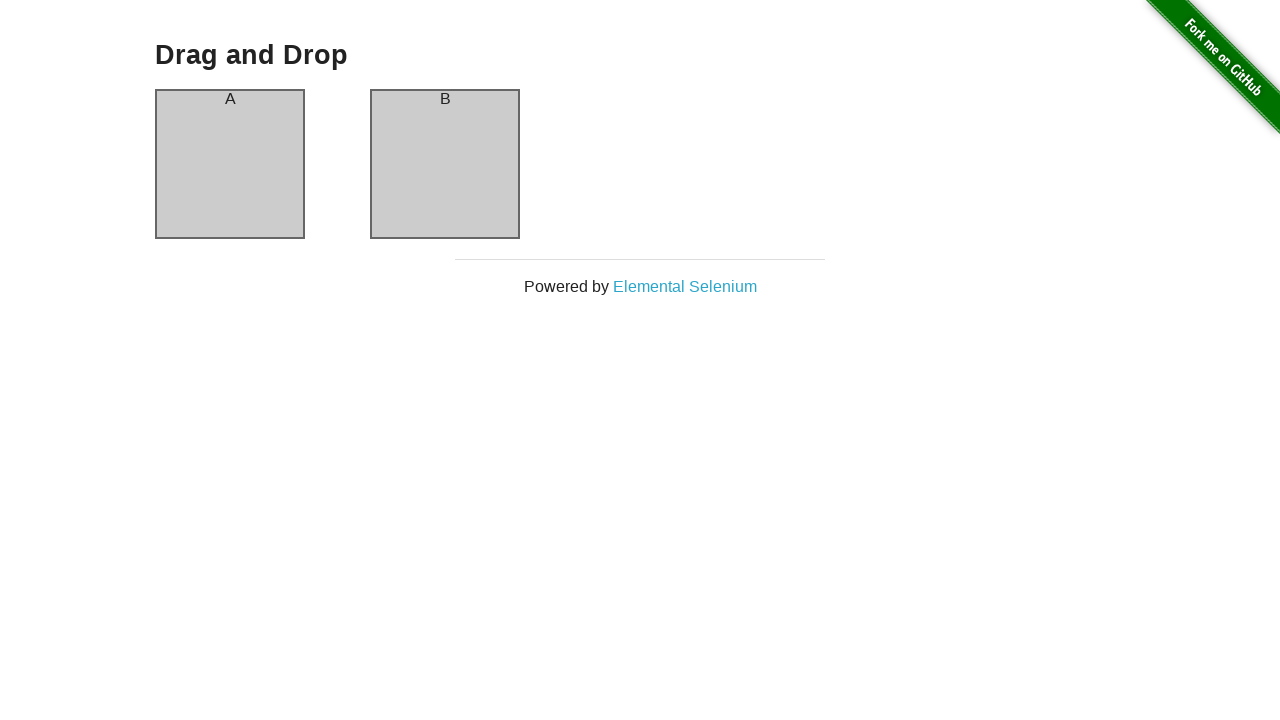

Verified column A initially contains 'A'
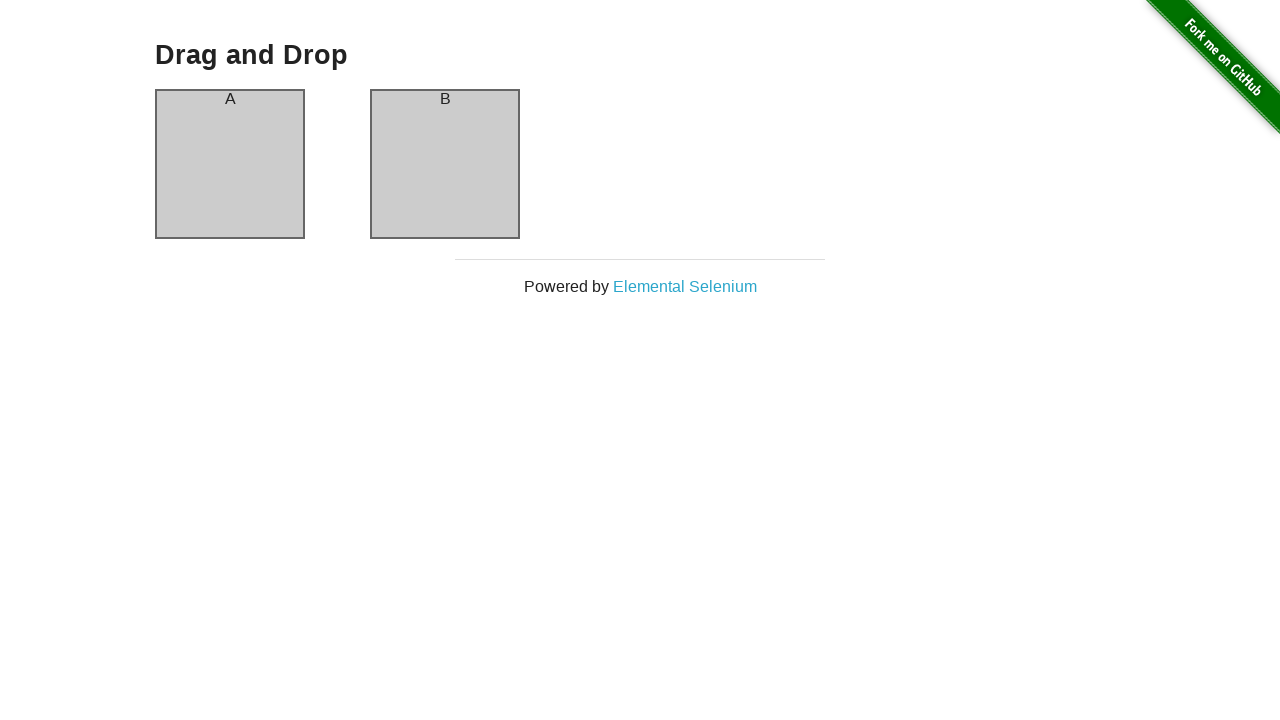

Dragged column A element to column B position at (445, 164)
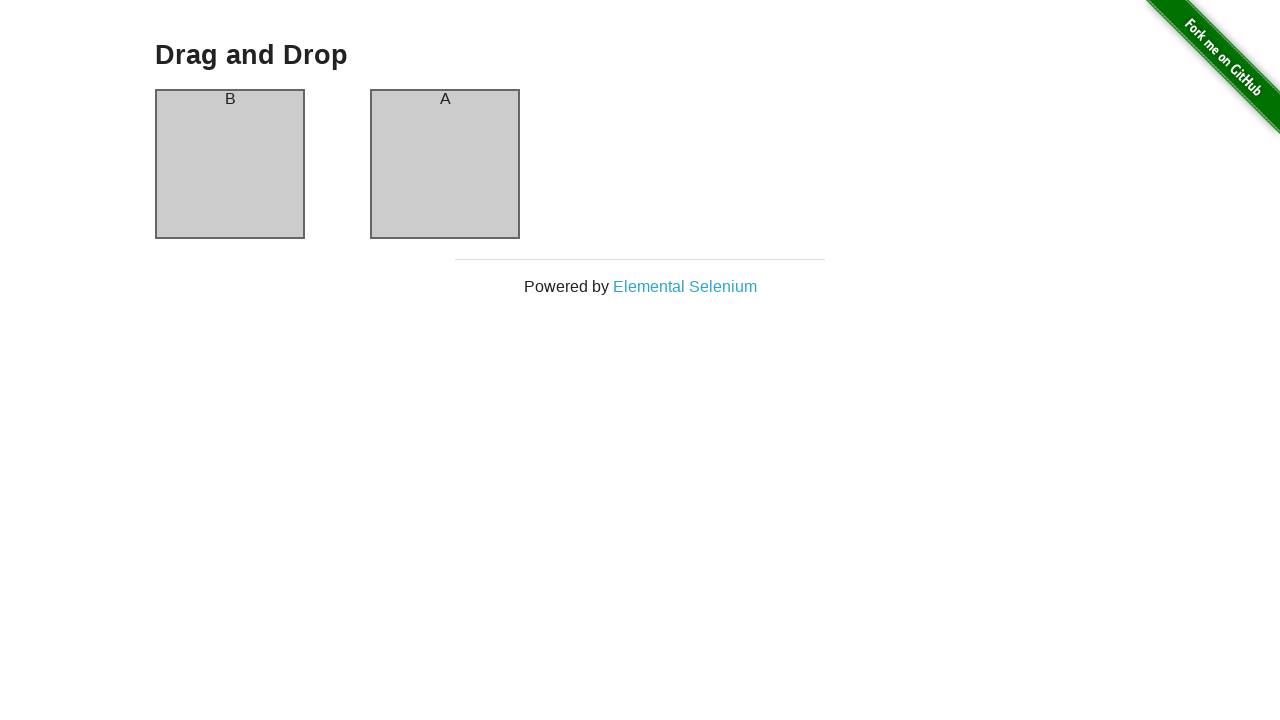

Waited 500ms for drag and drop animation to complete
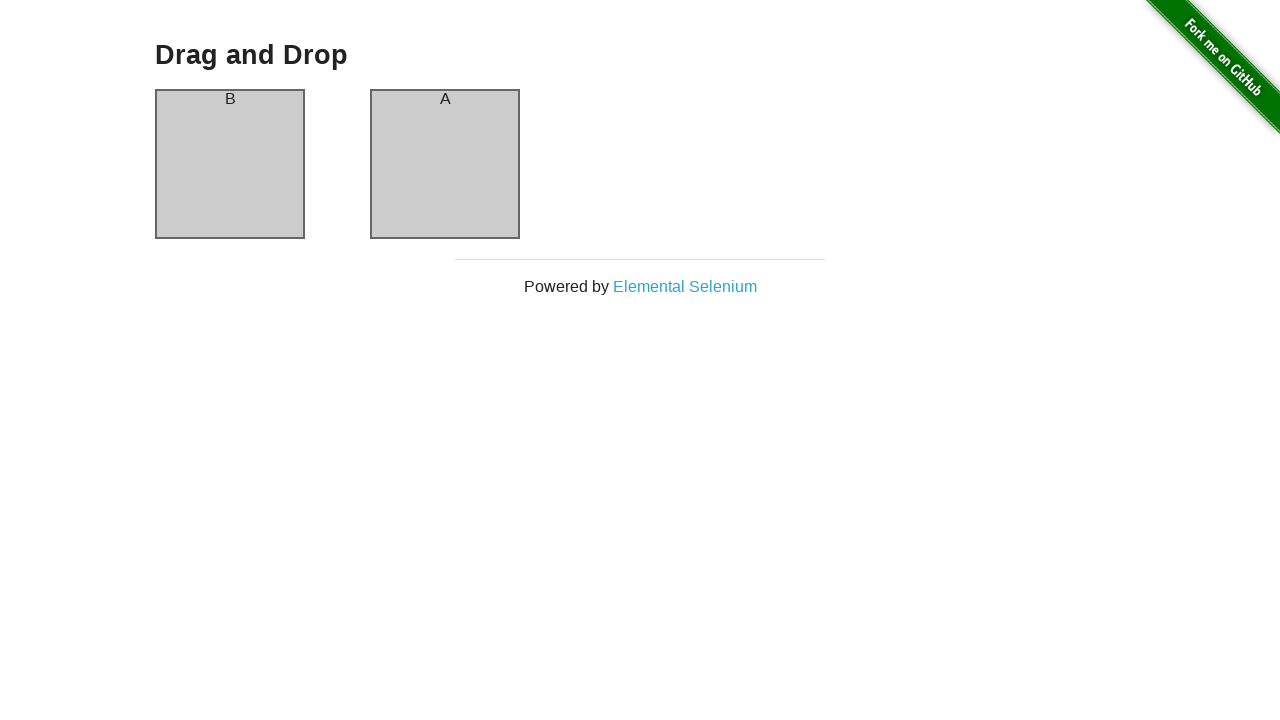

Verified elements have swapped - column A now contains 'B'
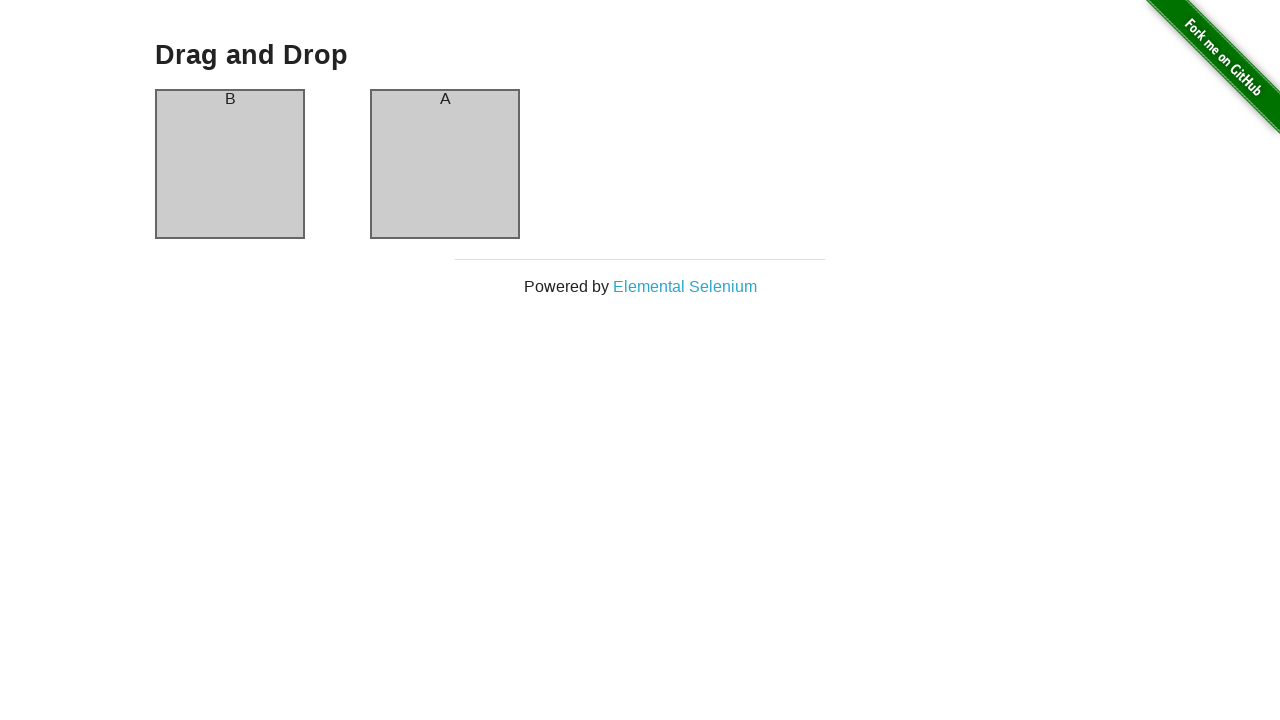

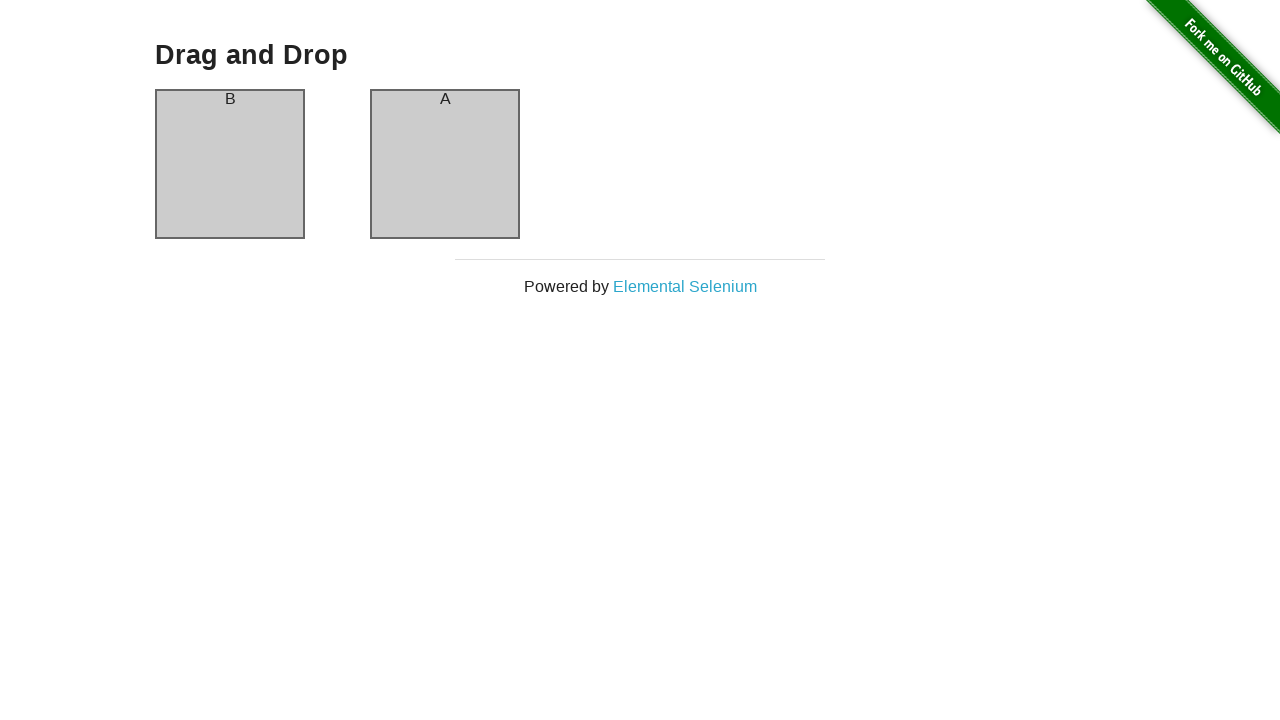